Tests adding a new customer to the banking system by clicking Bank Manager Login, navigating to Add Customer, filling in customer details, and submitting the form

Starting URL: https://www.globalsqa.com/angularJs-protractor/BankingProject/#/login

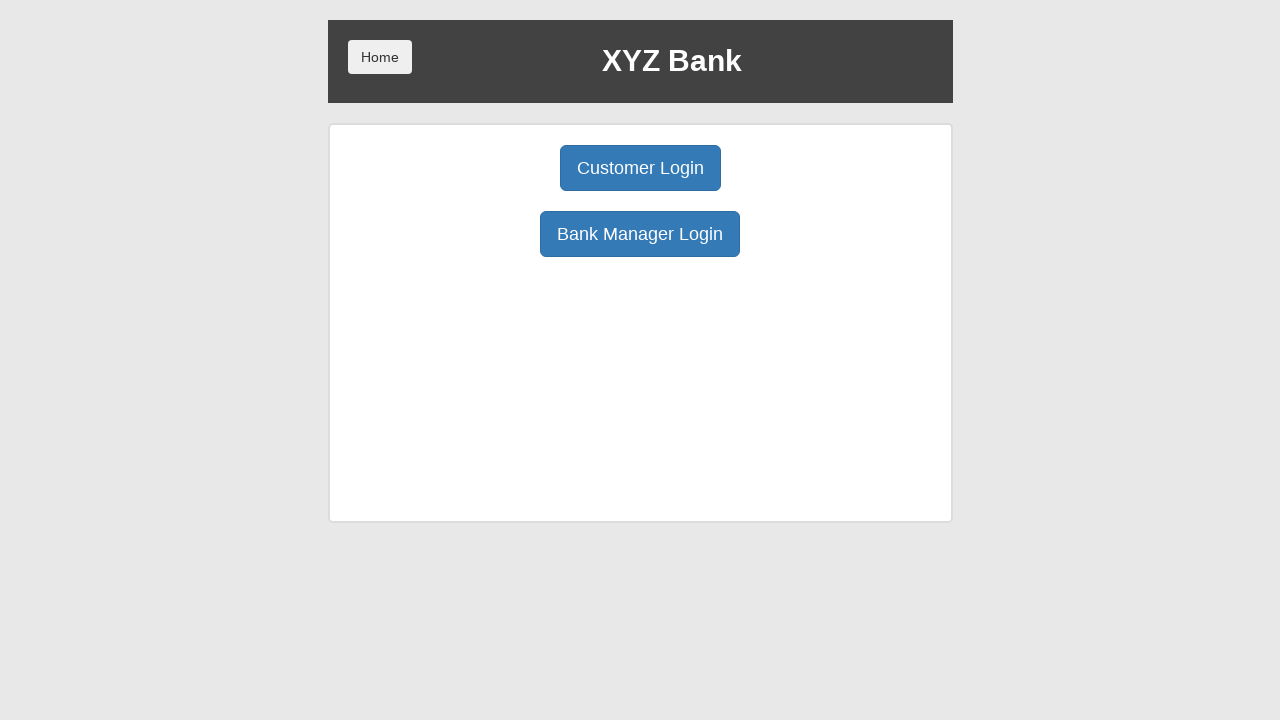

Clicked Bank Manager Login button at (640, 234) on xpath=/html/body/div/div/div[2]/div/div[1]/div[2]/button
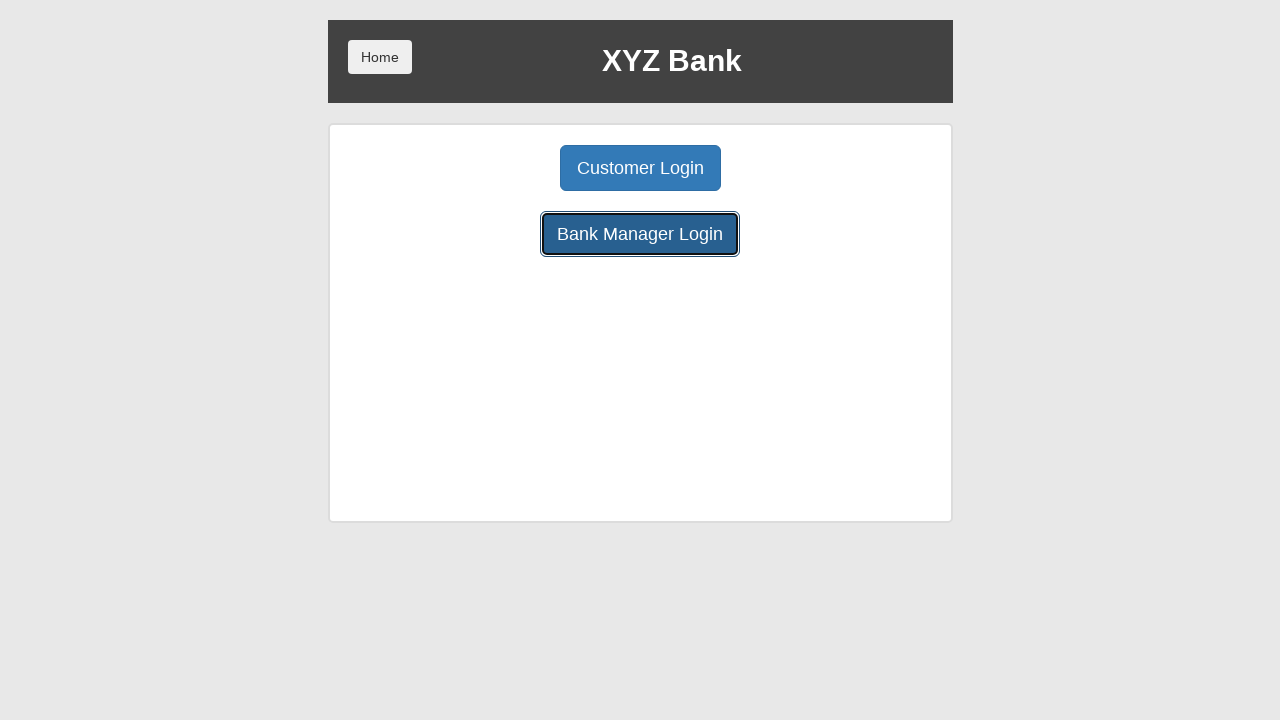

Clicked Add Customer button at (502, 168) on xpath=/html/body/div/div/div[2]/div/div[1]/button[1]
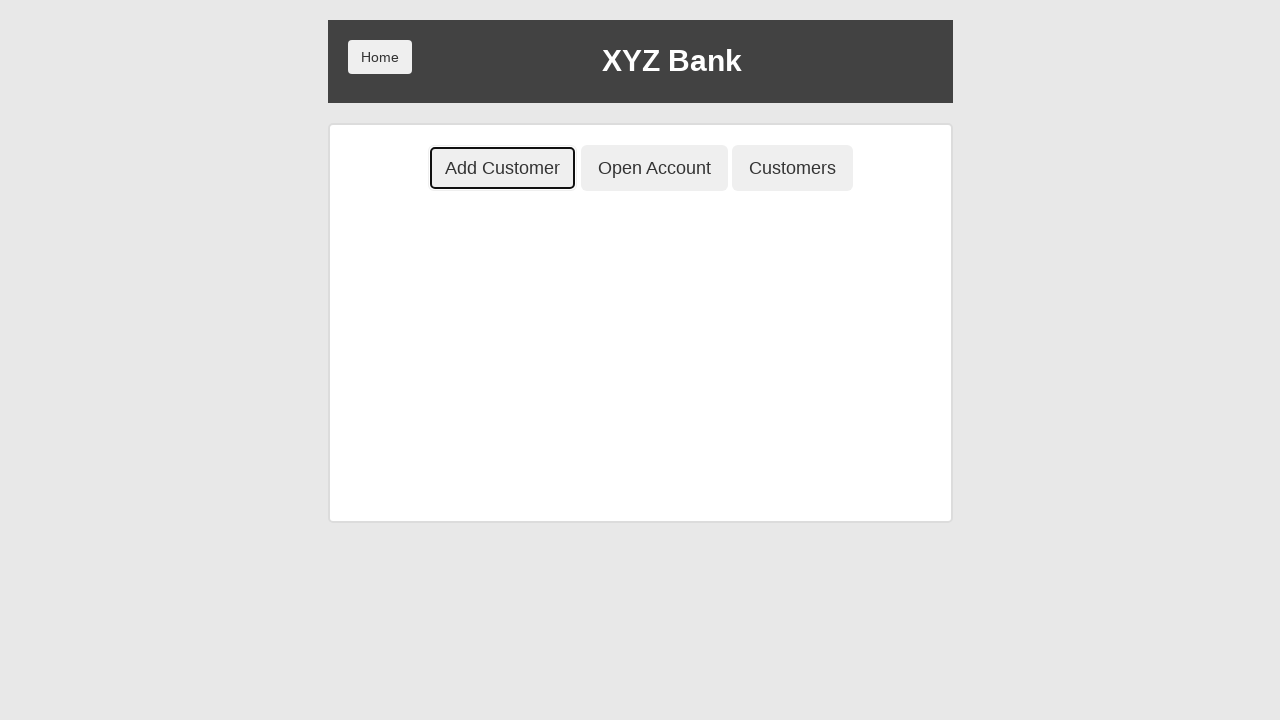

Filled in First name field with 'Michael' on xpath=/html/body/div/div/div[2]/div/div[2]/div/div/form/div[1]/input
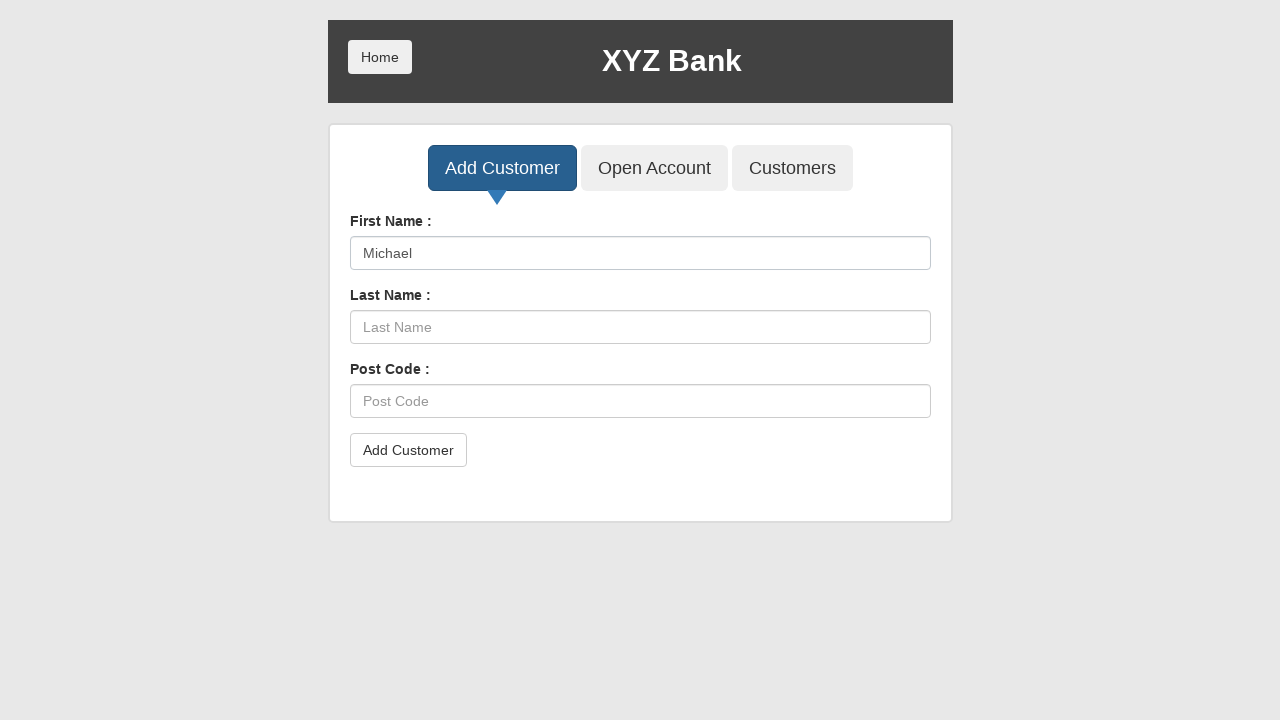

Filled in Last name field with 'Johnson' on xpath=/html/body/div/div/div[2]/div/div[2]/div/div/form/div[2]/input
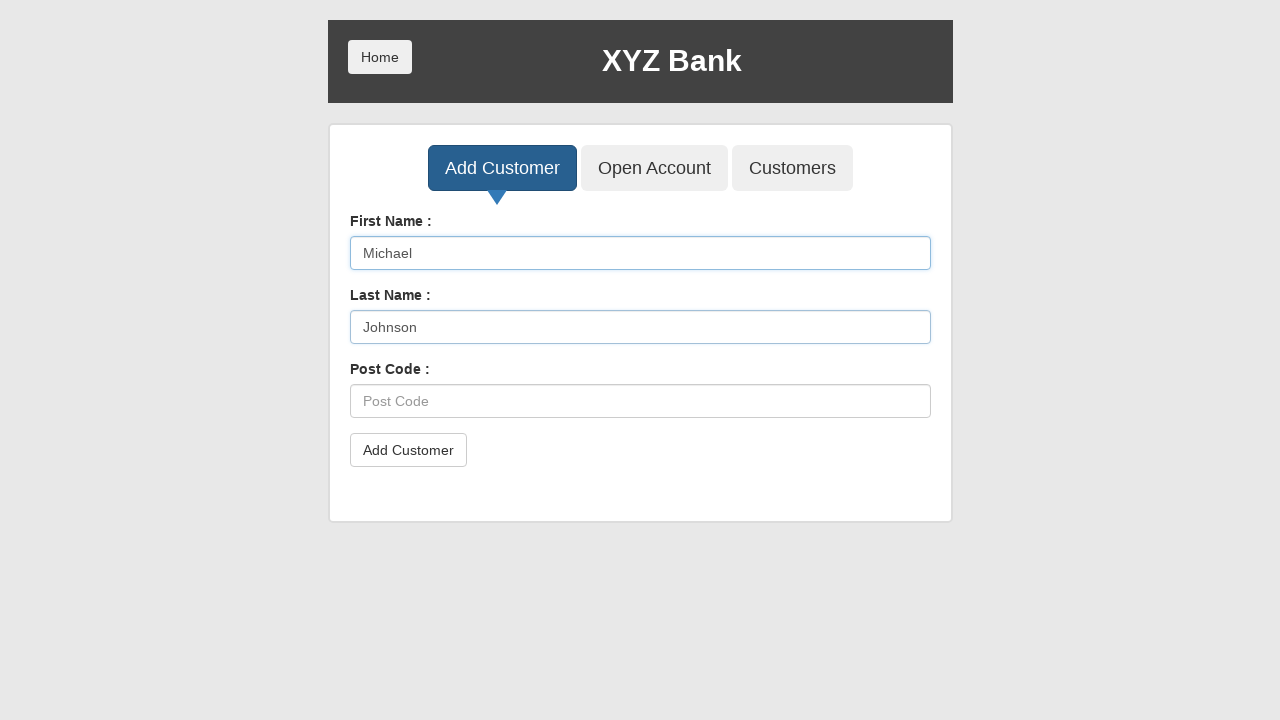

Filled in Post Code field with '456789' on xpath=/html/body/div/div/div[2]/div/div[2]/div/div/form/div[3]/input
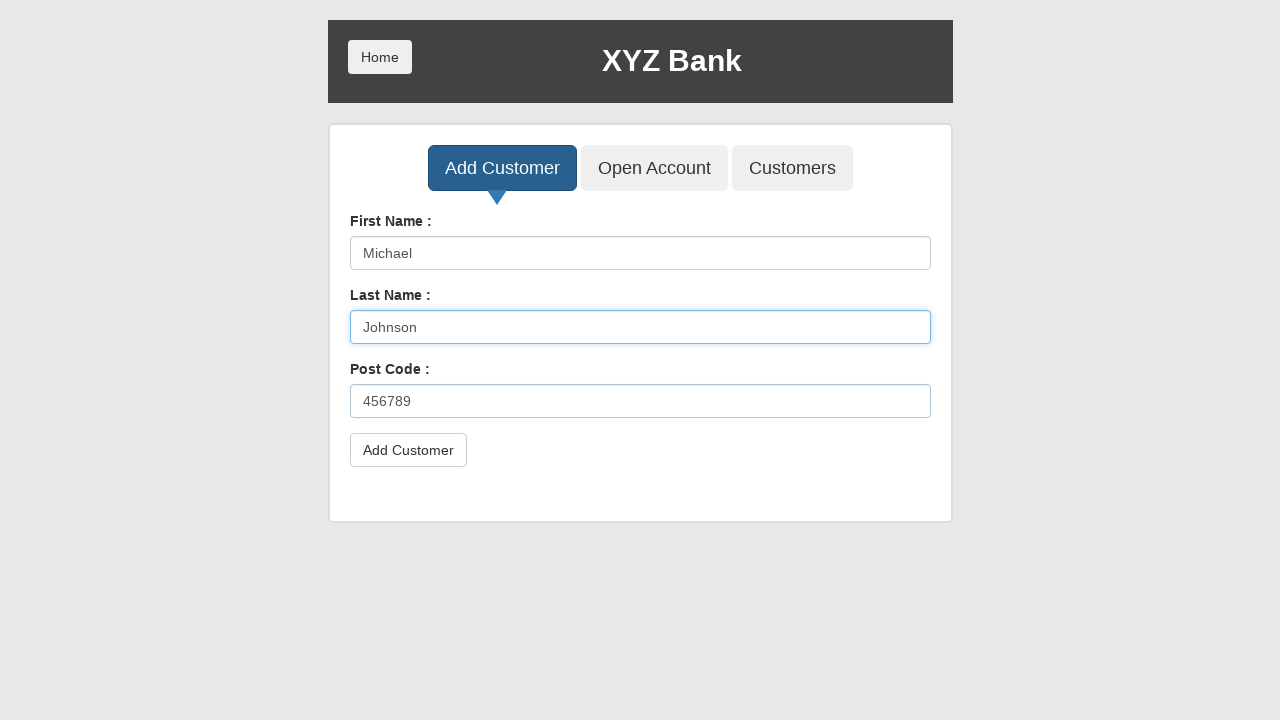

Clicked Add Customer submit button at (408, 450) on xpath=/html/body/div/div/div[2]/div/div[2]/div/div/form/button
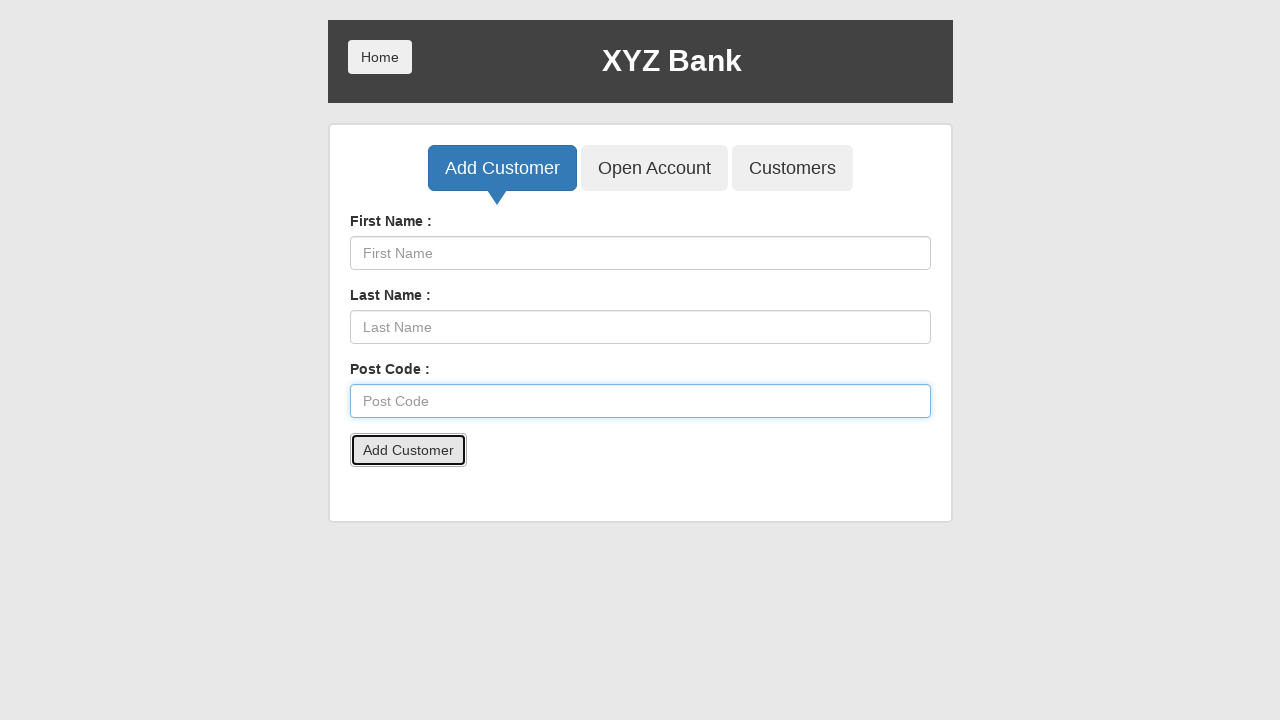

Accepted success confirmation dialog
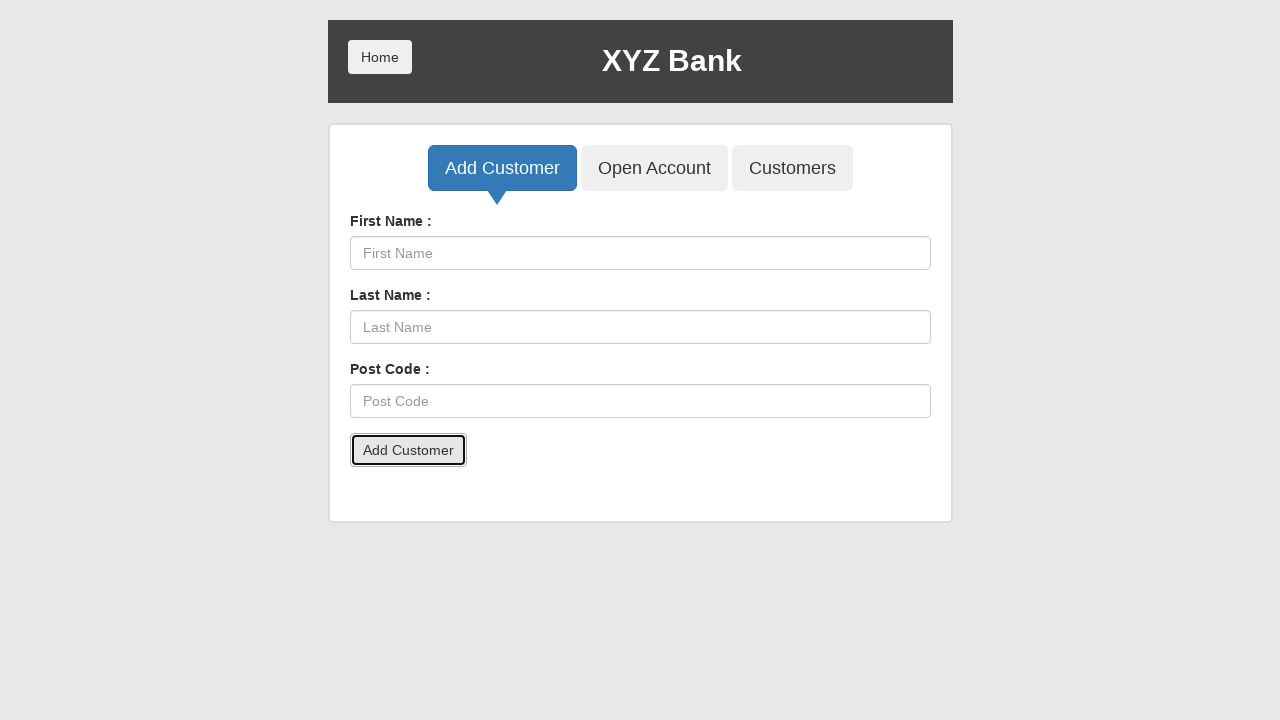

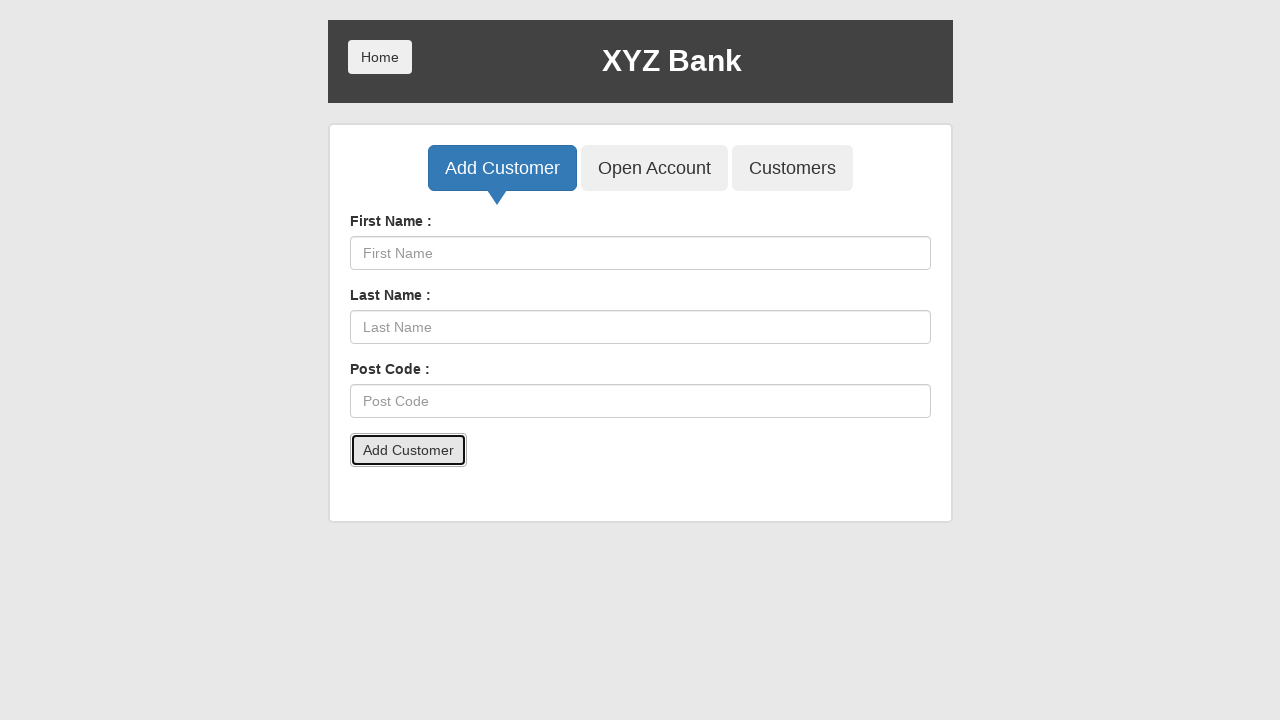